Tests registration form validation by filling all fields except email fields and verifying email validation errors

Starting URL: https://alada.vn/tai-khoan/dang-ky.html

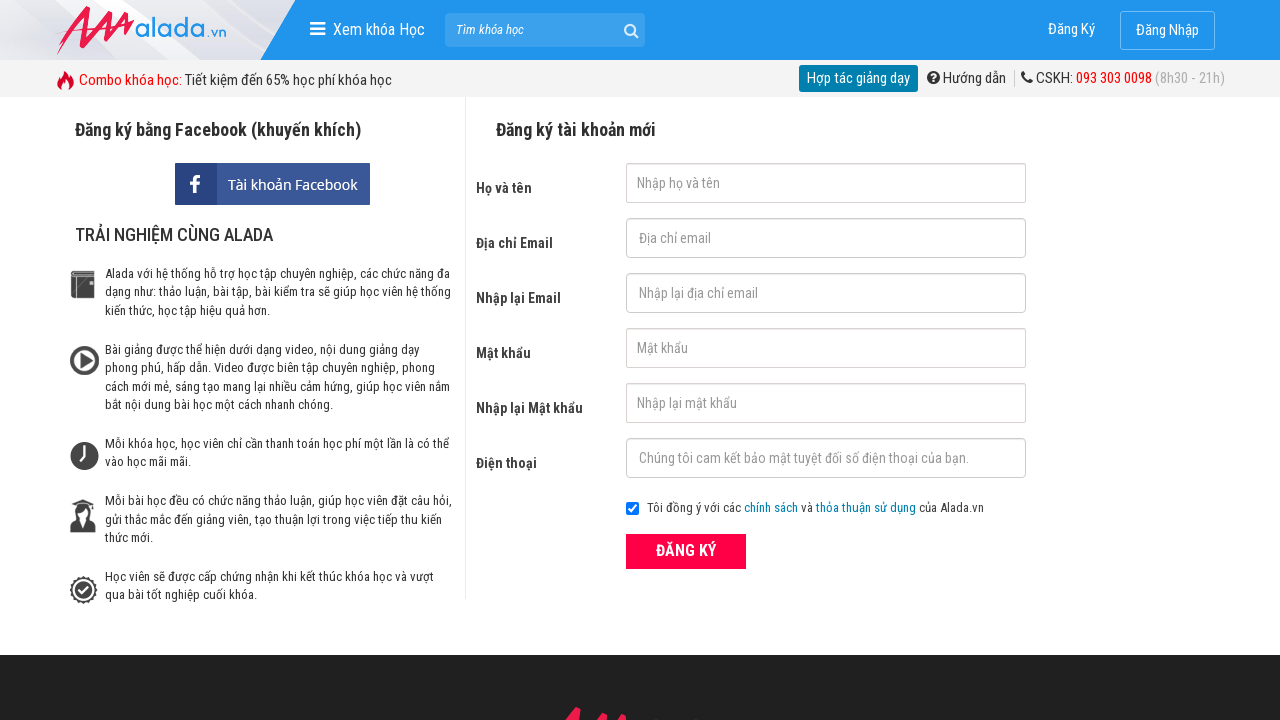

Filled first name field with 'Hien' on #txtFirstname
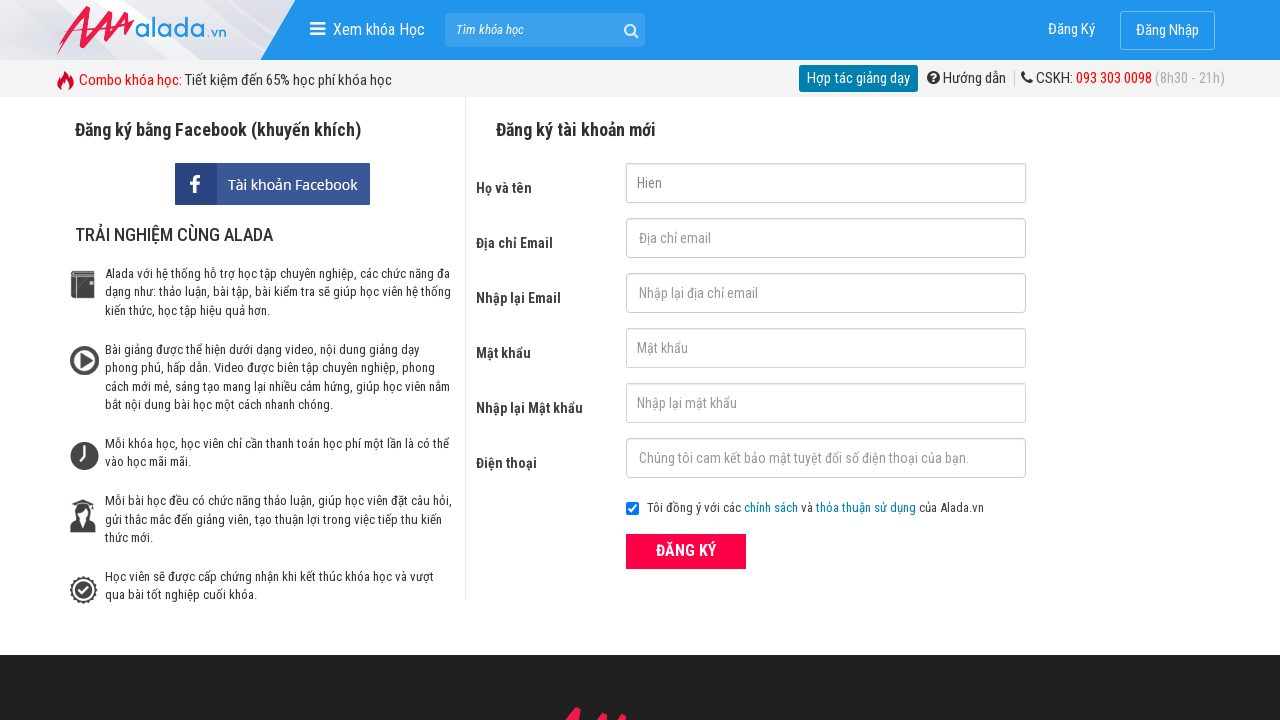

Filled password field with '@123456789' on #txtPassword
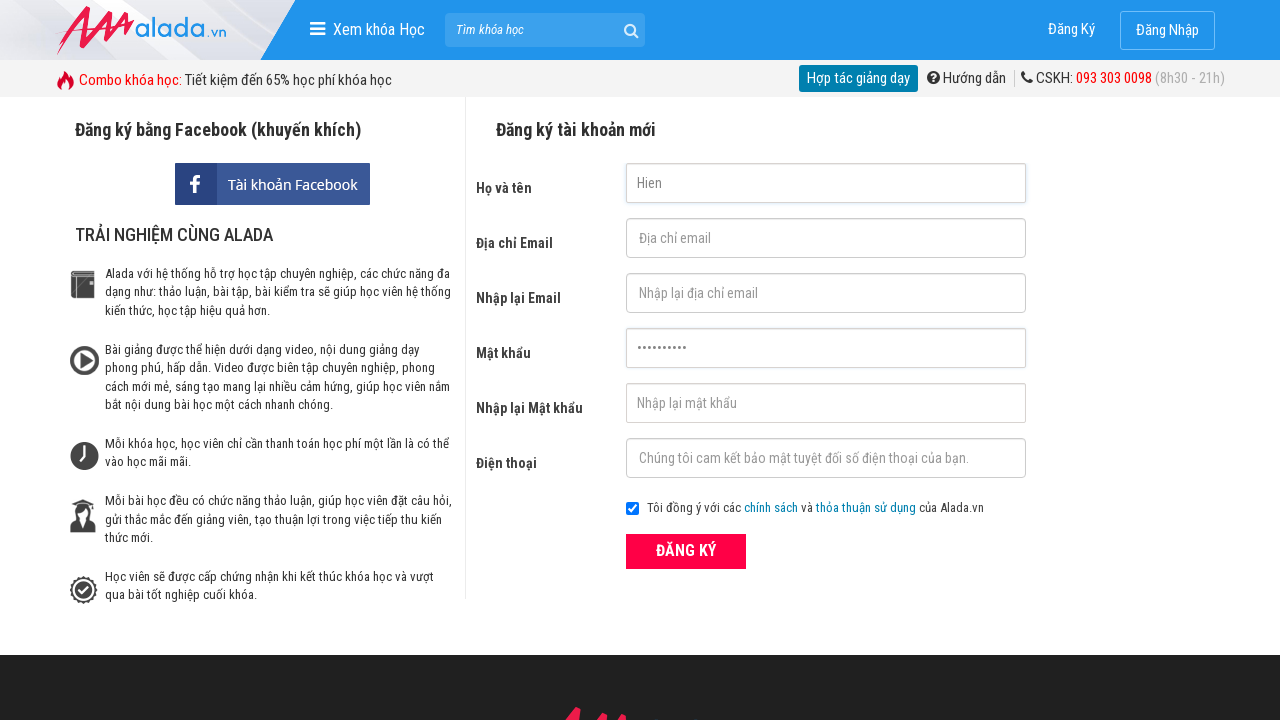

Filled confirm password field with '@123456789' on #txtCPassword
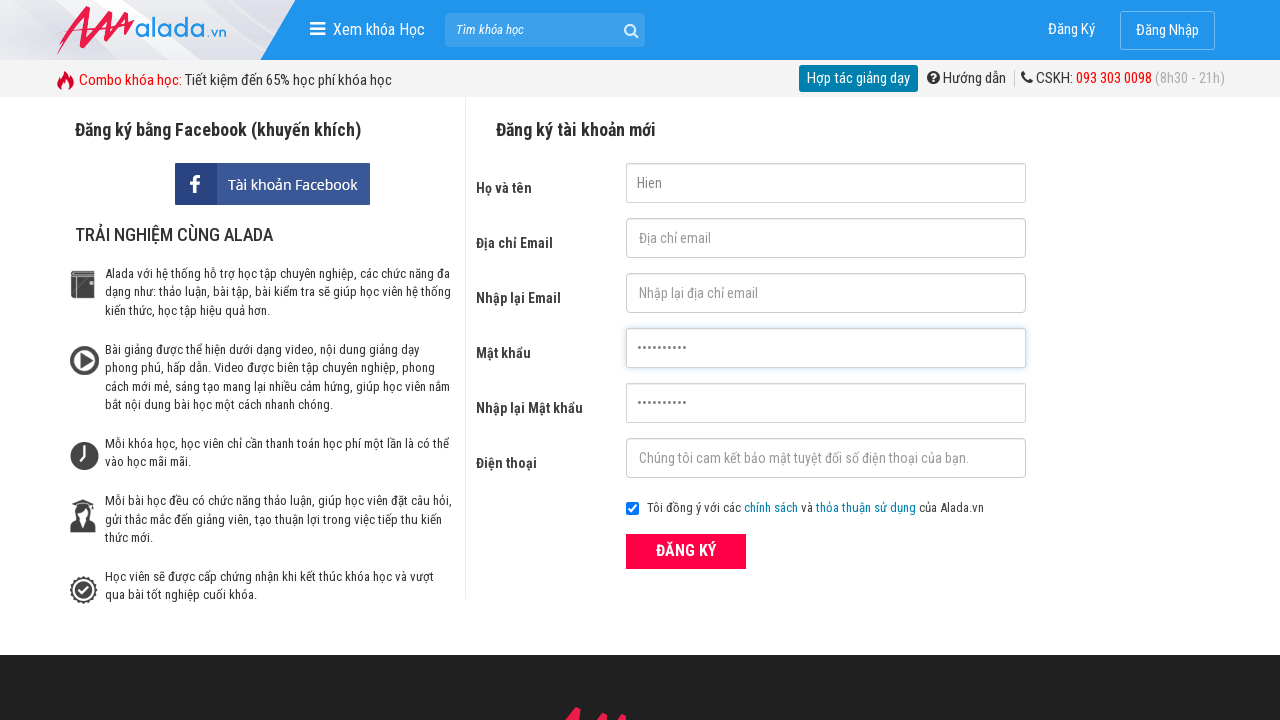

Filled phone field with '0336917958' on #txtPhone
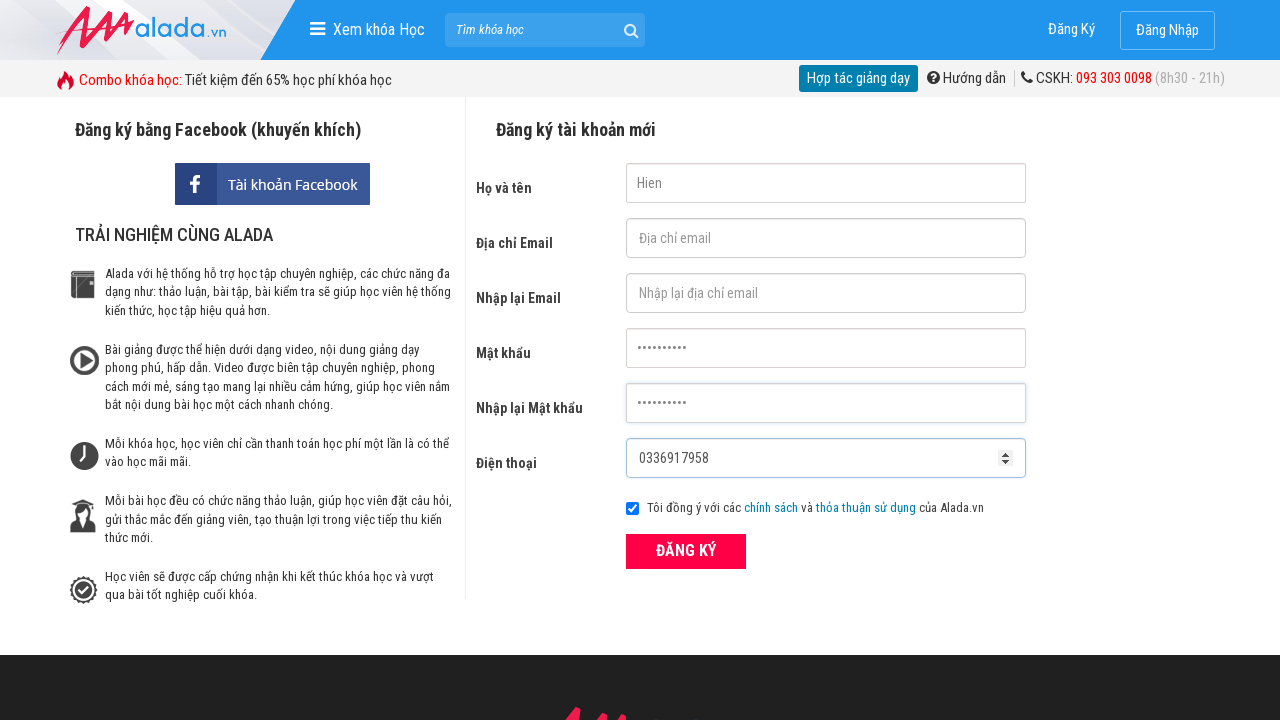

Clicked ĐĂNG KÝ (register) button at (686, 551) on xpath=//form[@id='frmLogin']//button[text()='ĐĂNG KÝ']
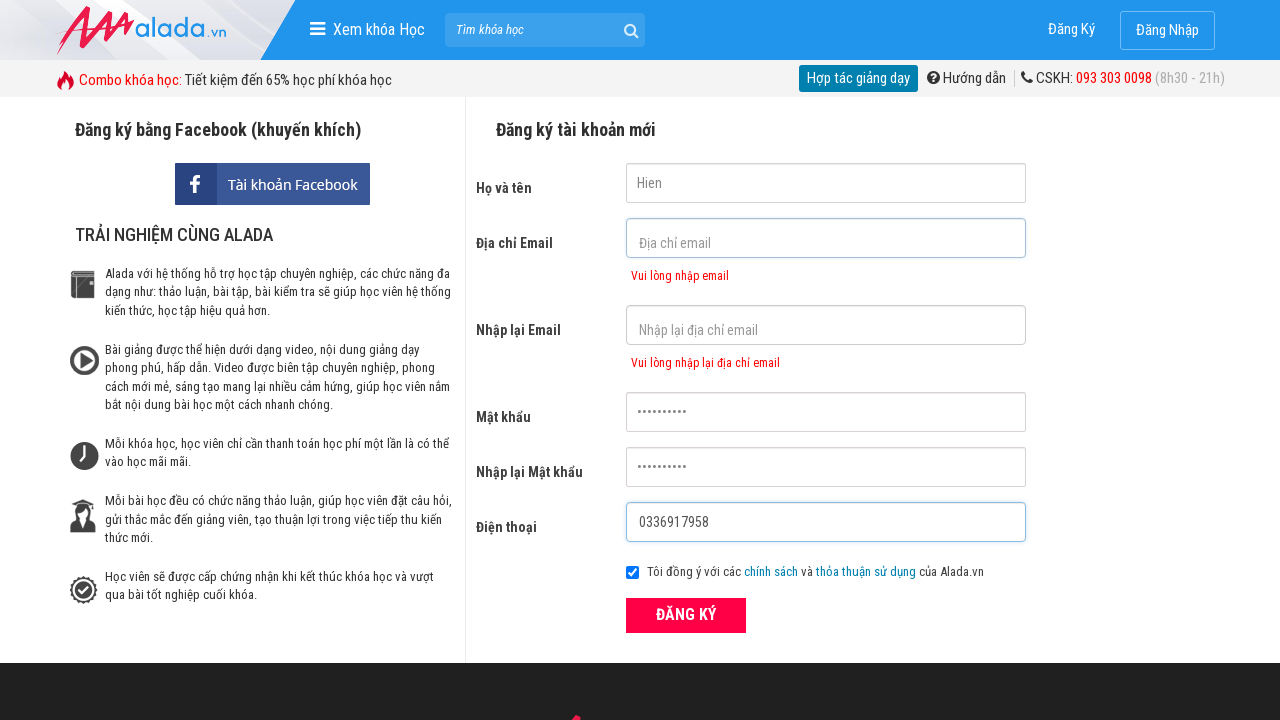

Email validation error message appeared
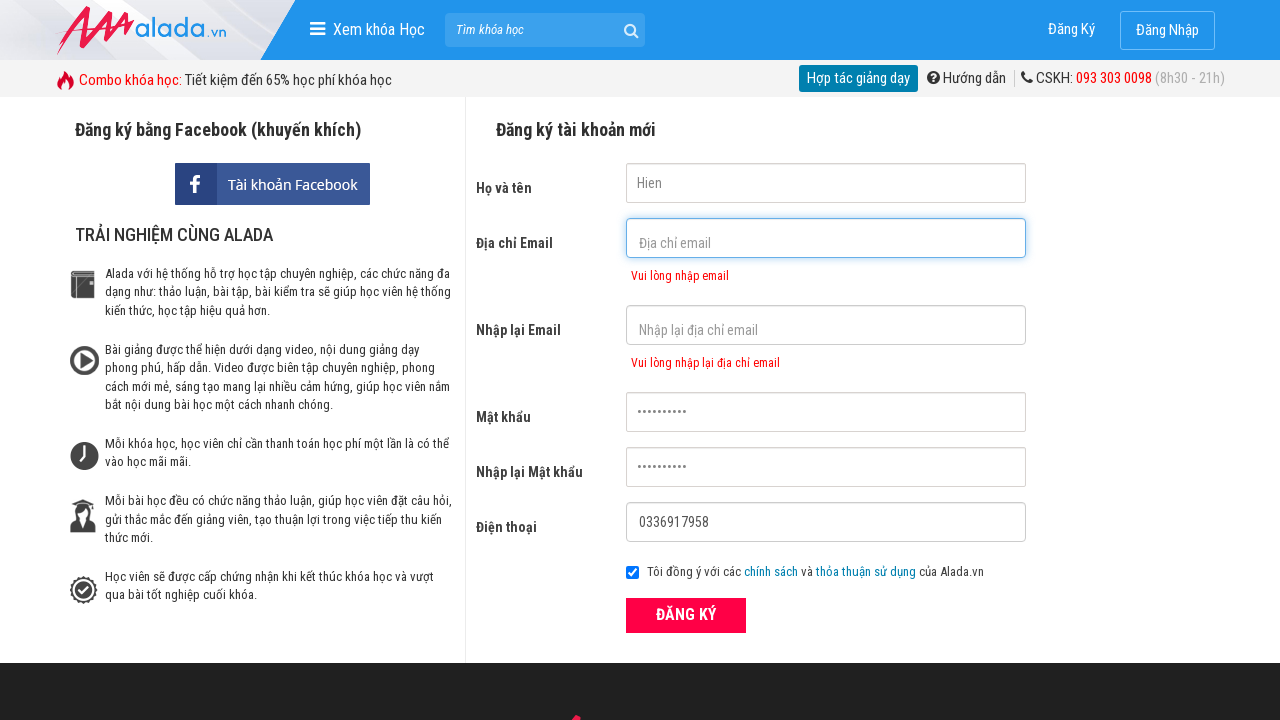

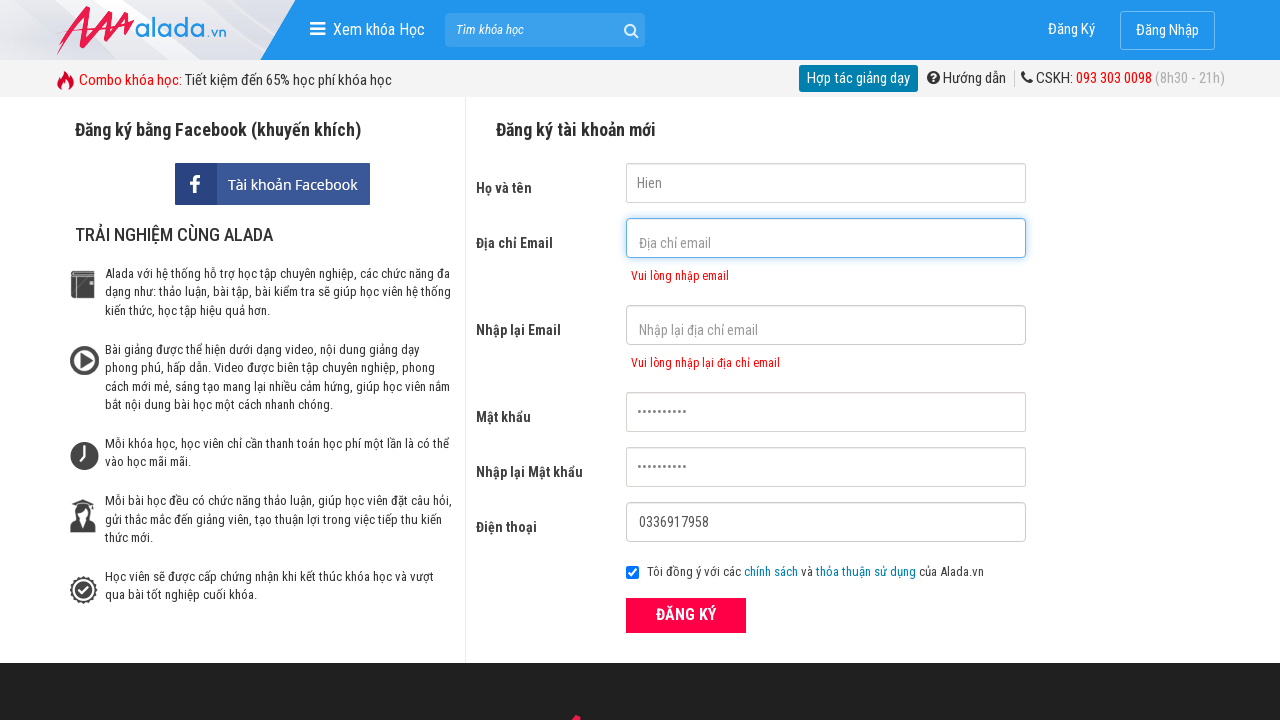